Automates QuillBot's grammar check tool by typing text into the editor, clicking the "Fix All Errors" button, and iteratively processing until all grammar errors are fixed.

Starting URL: https://quillbot.com/grammar-check

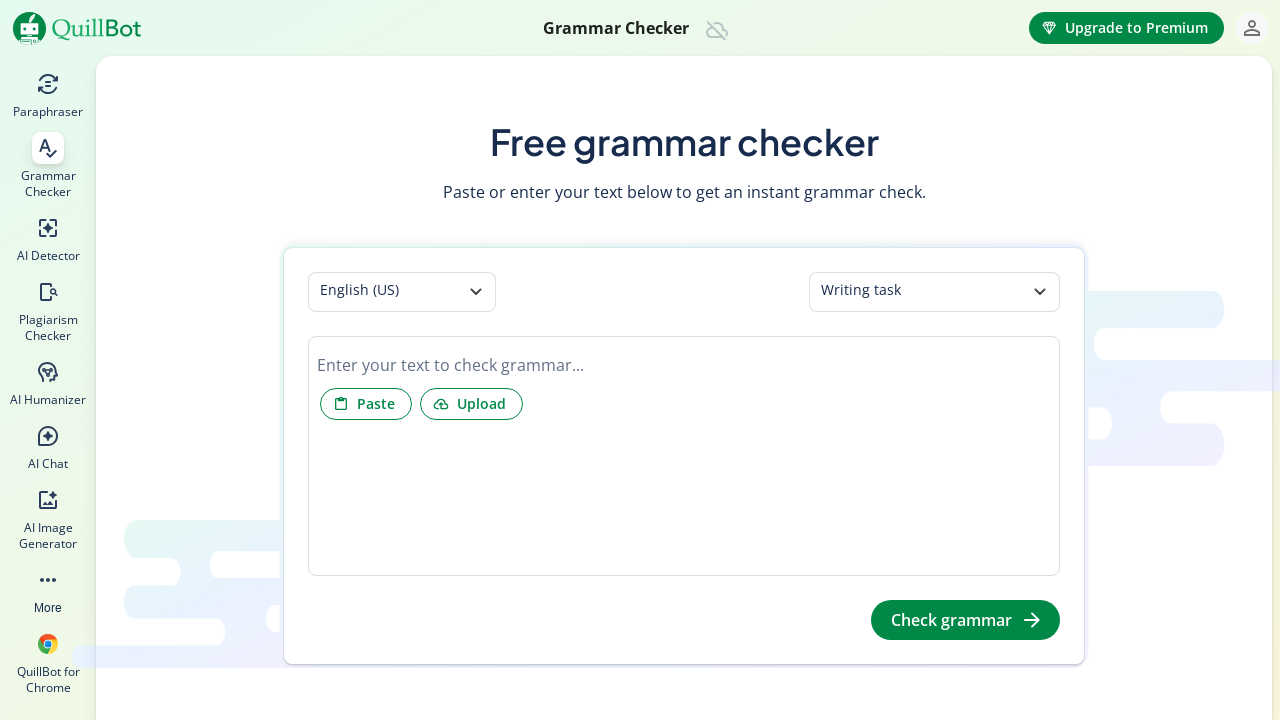

Clicked on the text editor area at (684, 365) on div[data-gramm_editor='false']
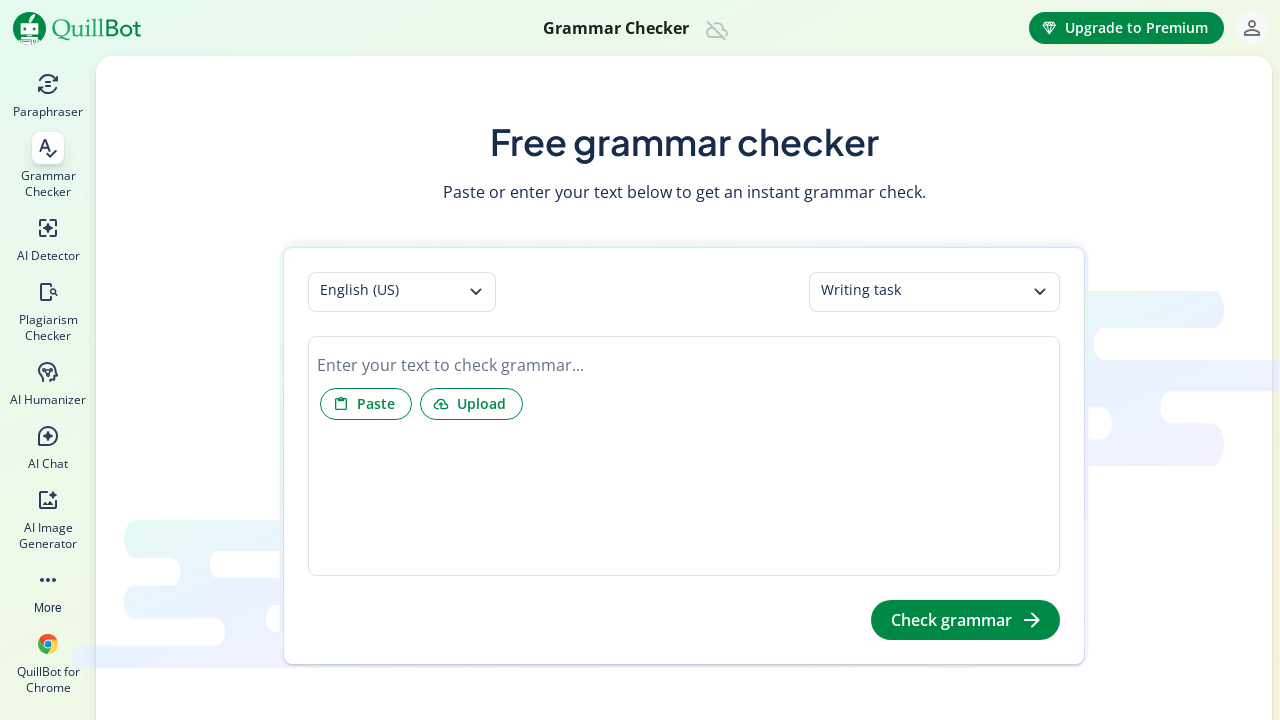

Typed sample text with grammar errors into editor
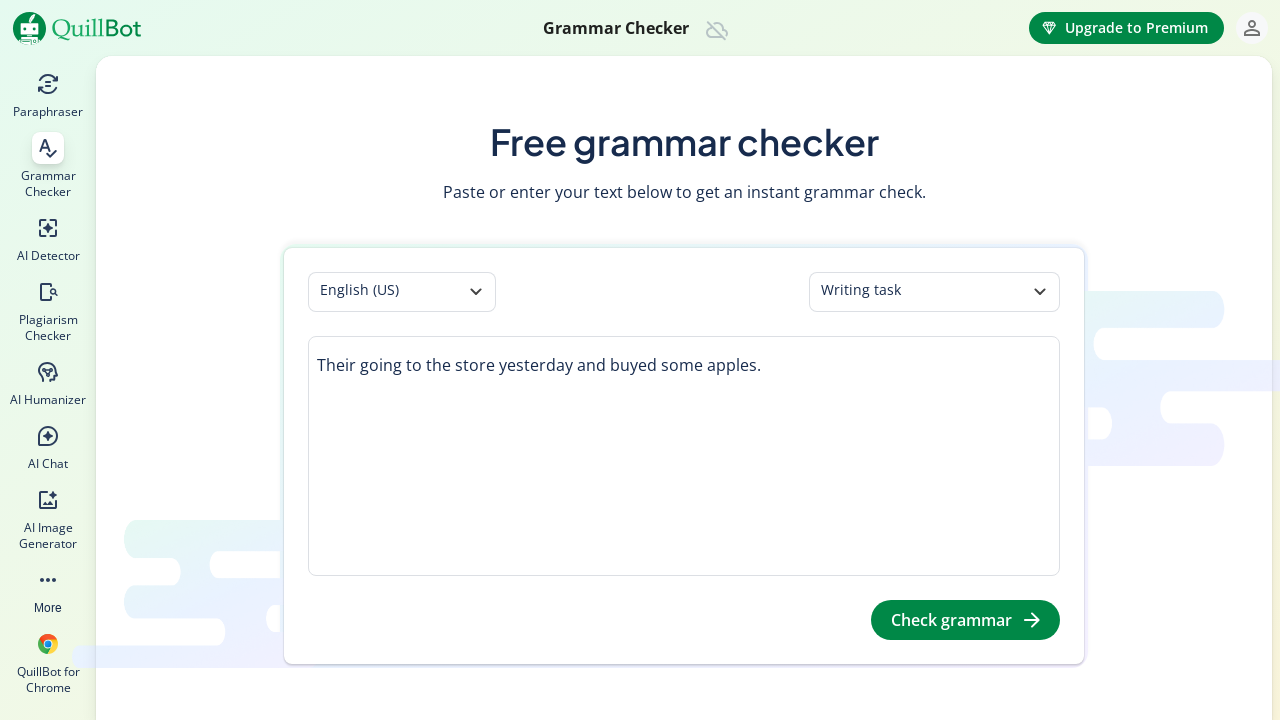

Waited for text processing
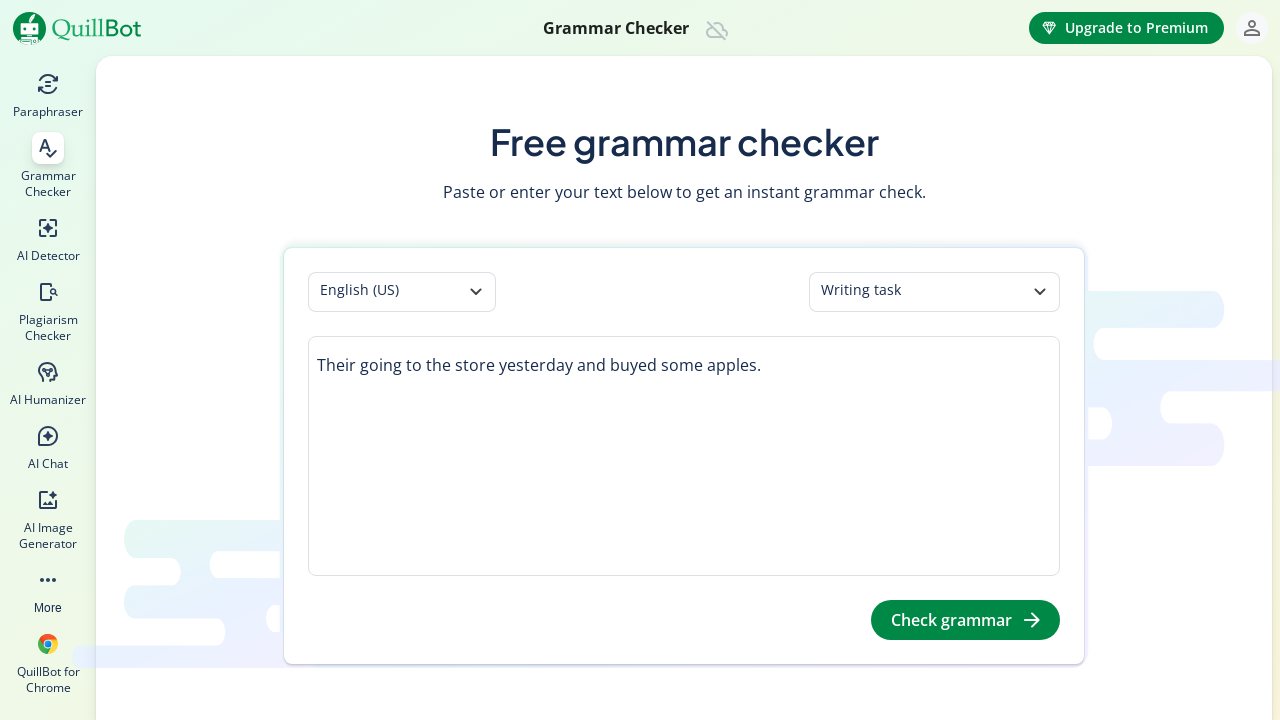

Selected all text in editor
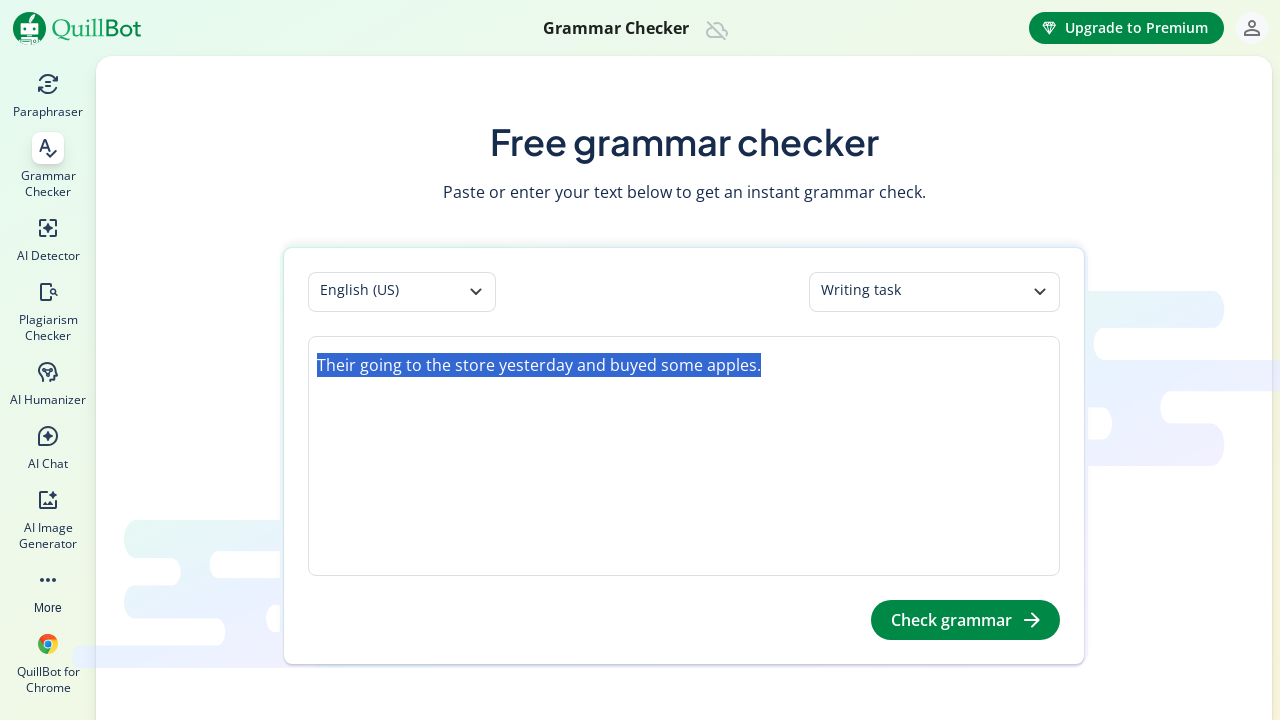

Cut selected text
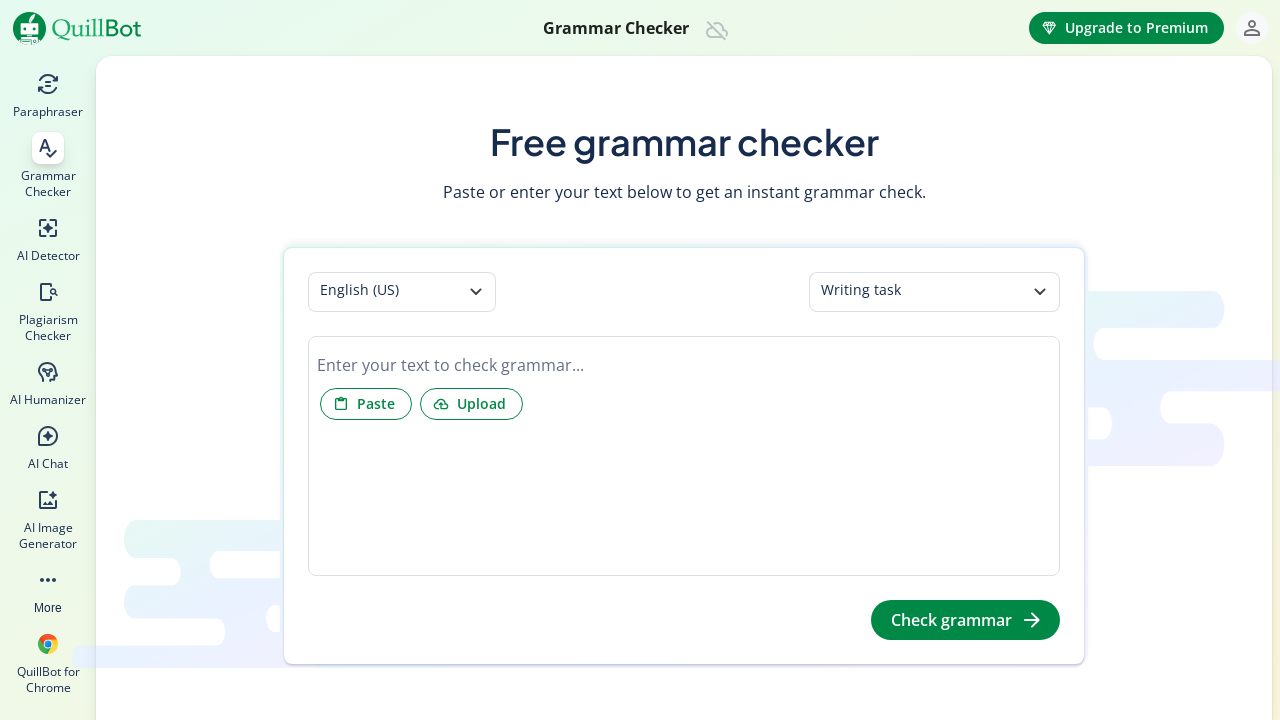

Pasted text to trigger reprocessing
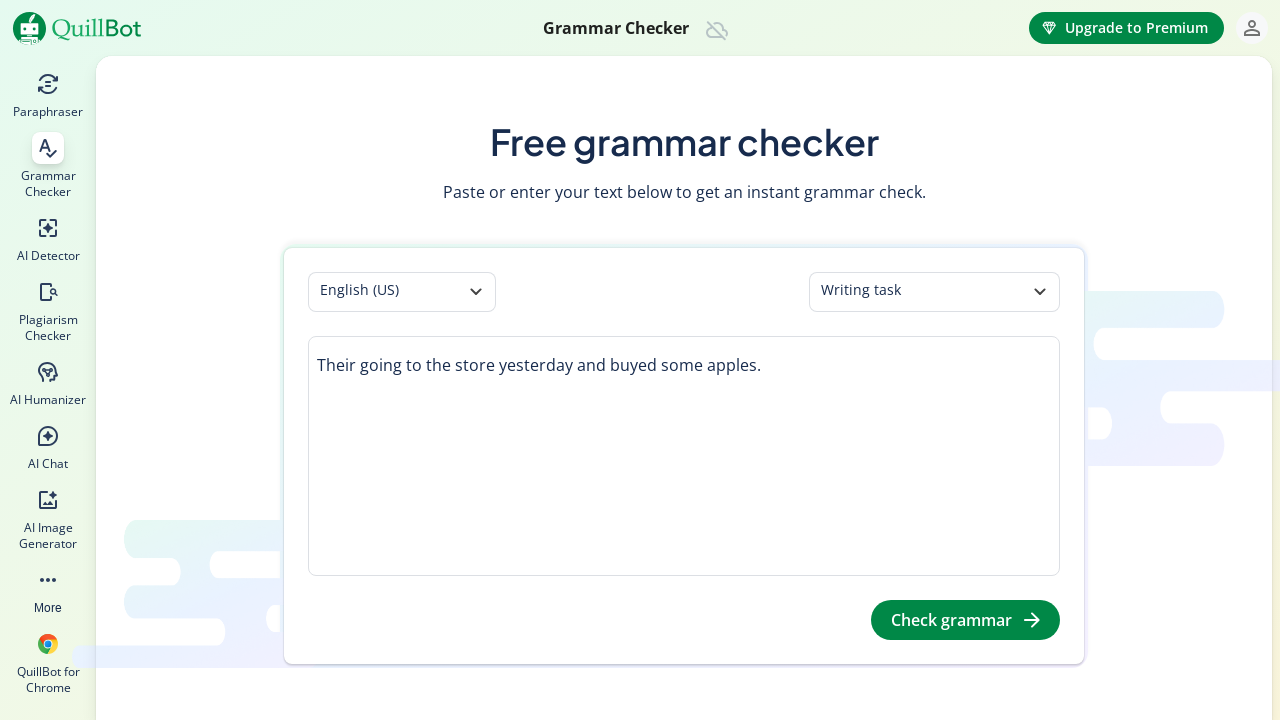

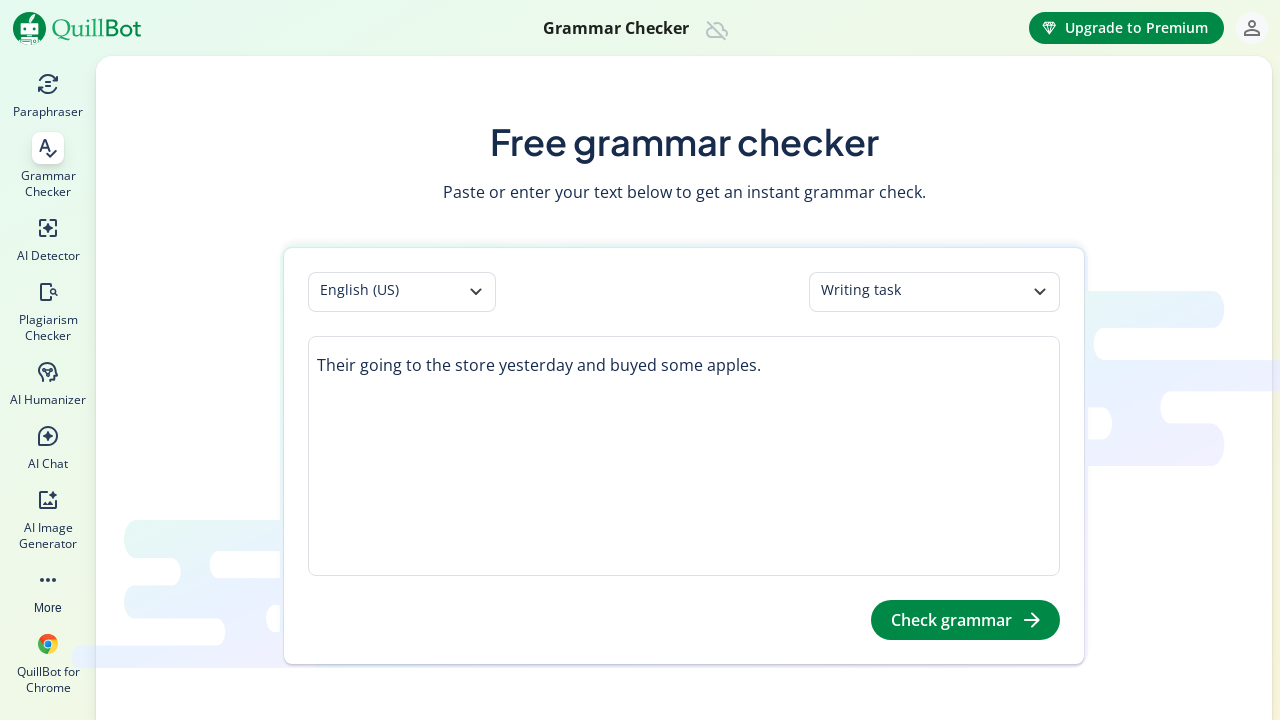